Tests radio button selections on a Google Form by clicking custom radio elements and verifying their aria-checked attributes

Starting URL: https://docs.google.com/forms/d/e/1FAIpQLSfiypnd69zhuDkjKgqvpID9kwO29UCzeCVrGGtbNPZXQok0jA/viewform

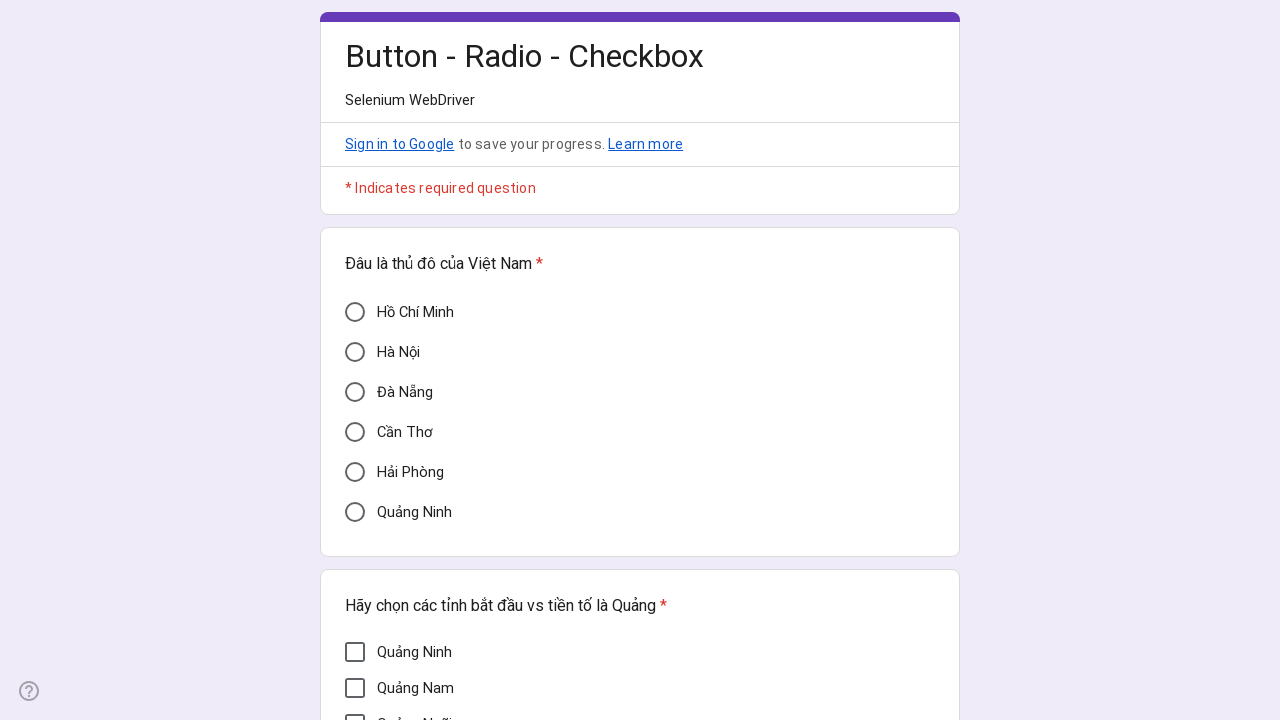

Clicked 'Cần Thơ' radio button at (355, 432) on xpath=//div[@data-value='Cần Thơ']
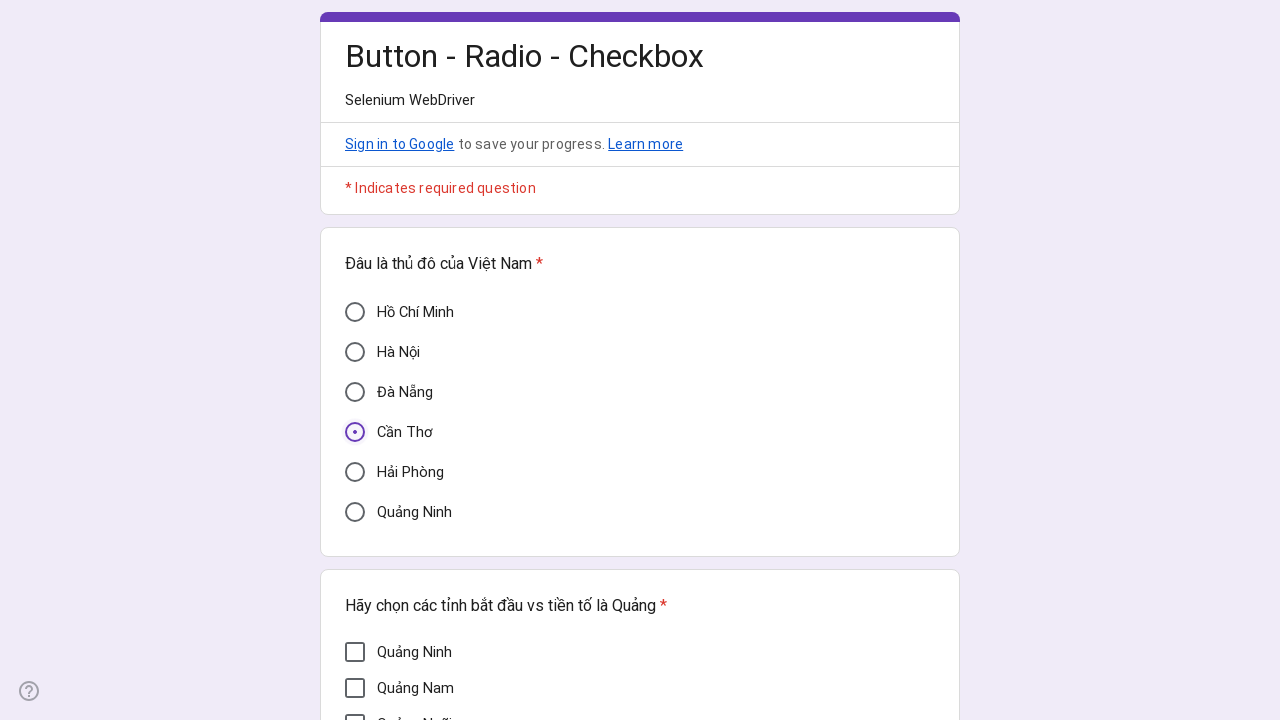

Verified 'Cần Thơ' radio button aria-checked attribute is 'true'
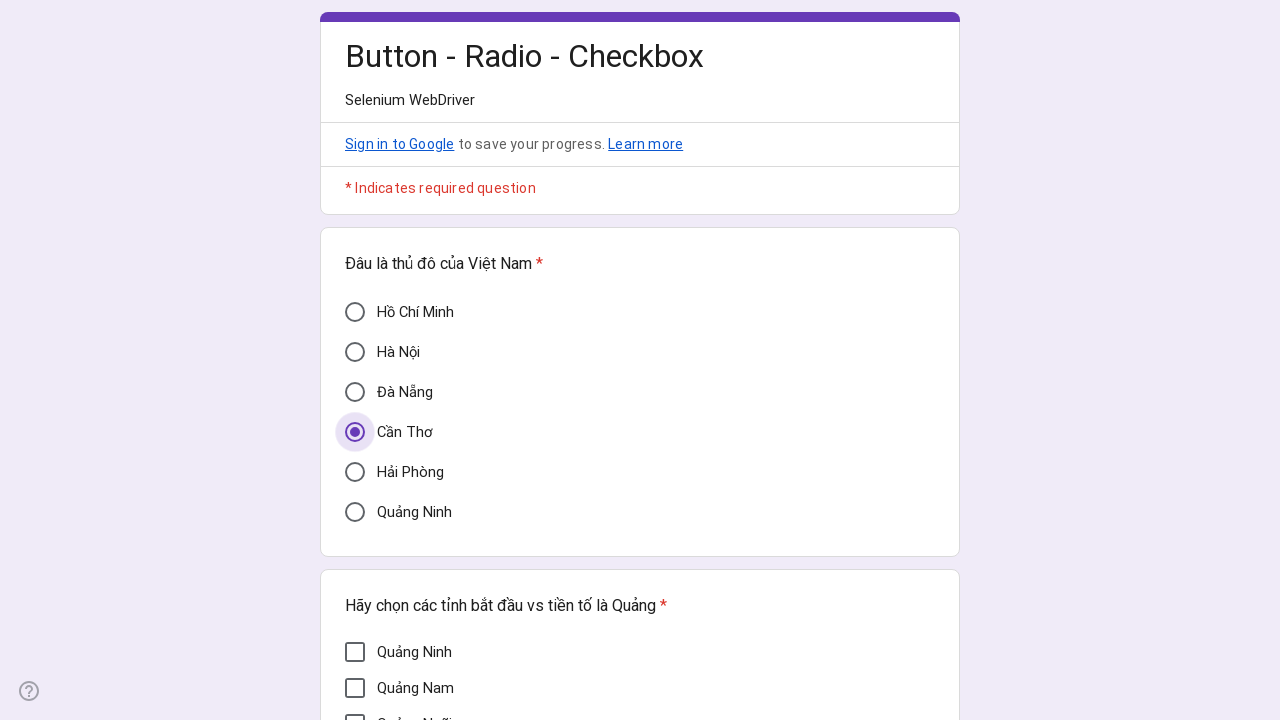

Clicked 'Mì Quảng' radio button at (392, 377) on xpath=//div[@aria-label='Mì Quảng']/parent::div
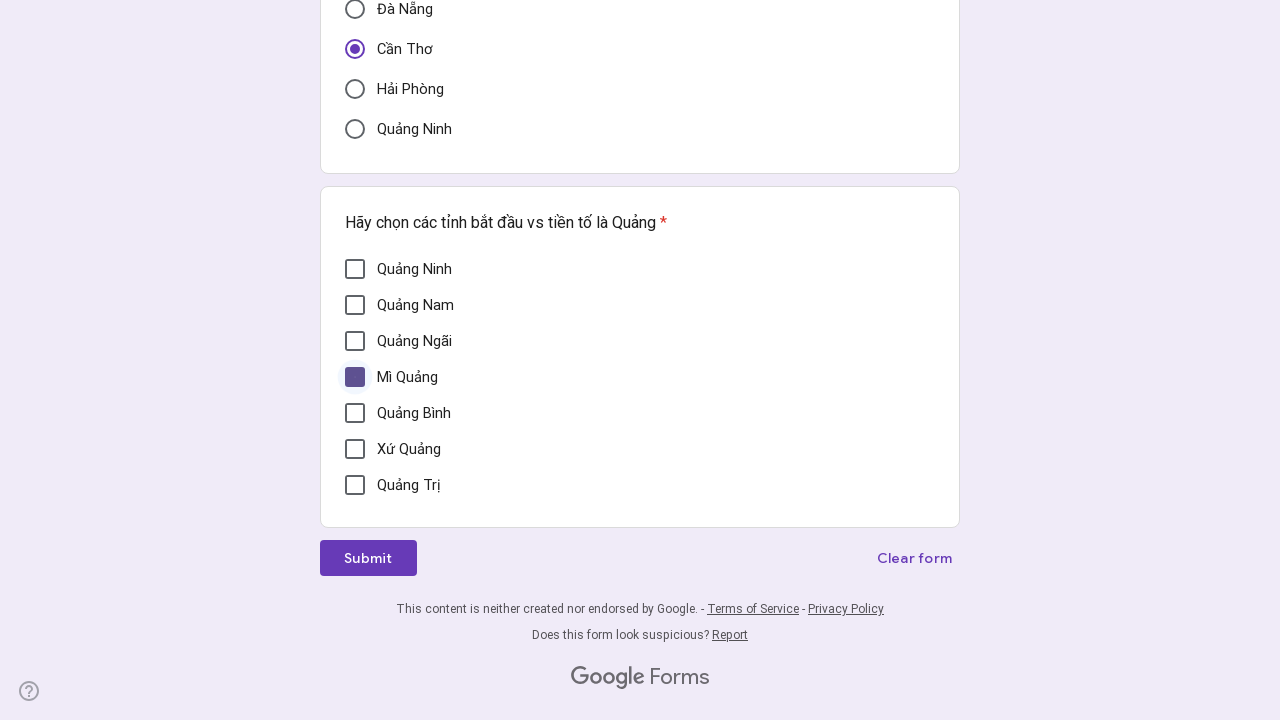

Verified 'Mì Quảng' radio button aria-checked attribute is 'true'
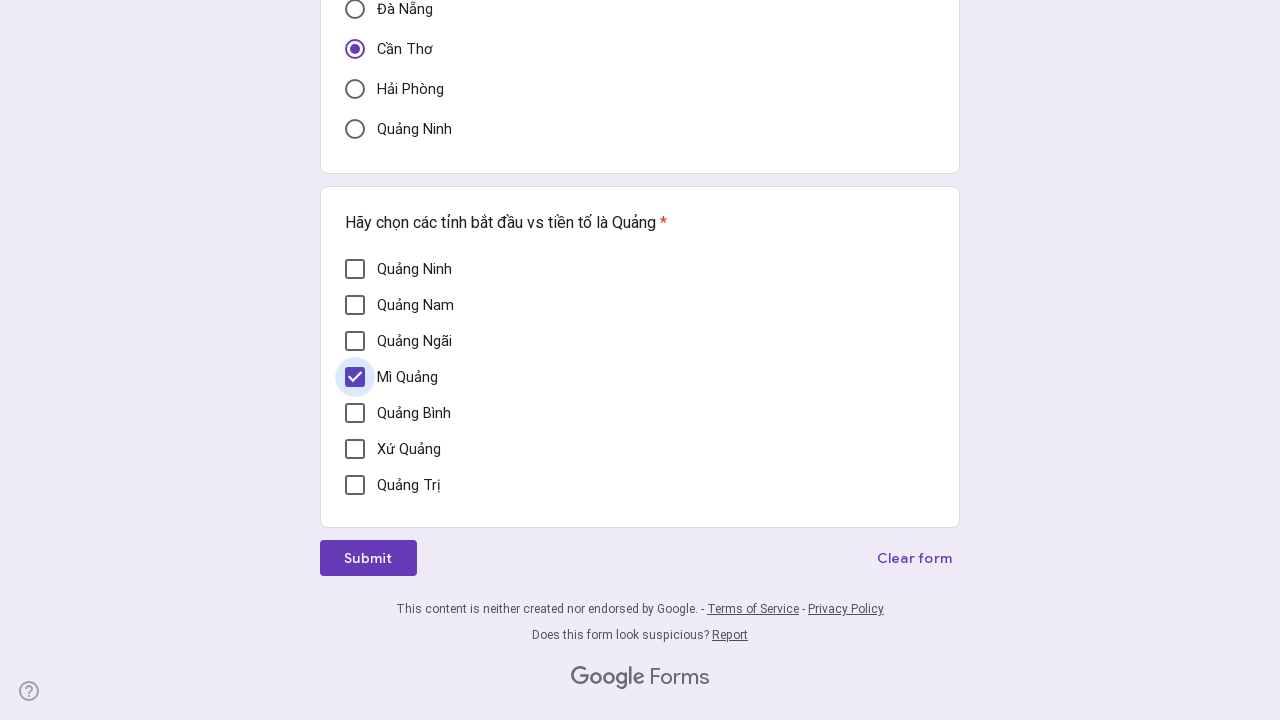

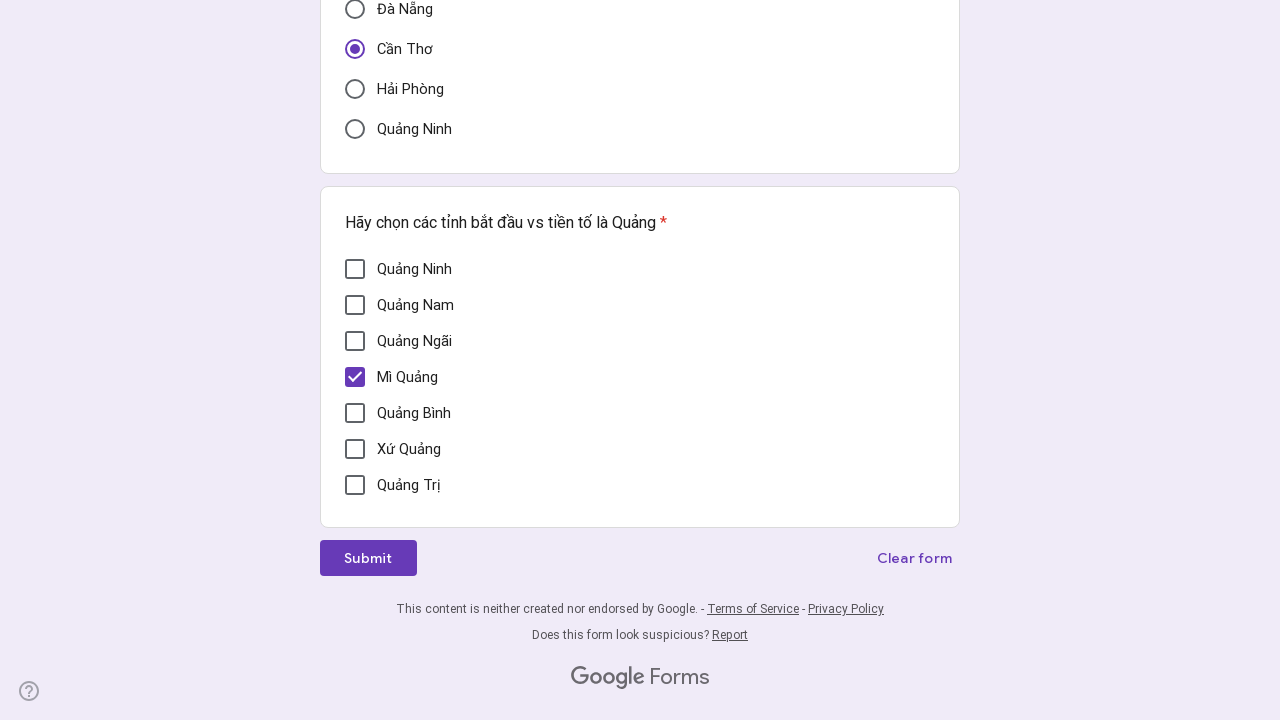